Navigates to the OrangeHRM demo site and verifies the page loads. The login functionality is commented out, so this test only opens the page.

Starting URL: https://opensource-demo.orangehrmlive.com/

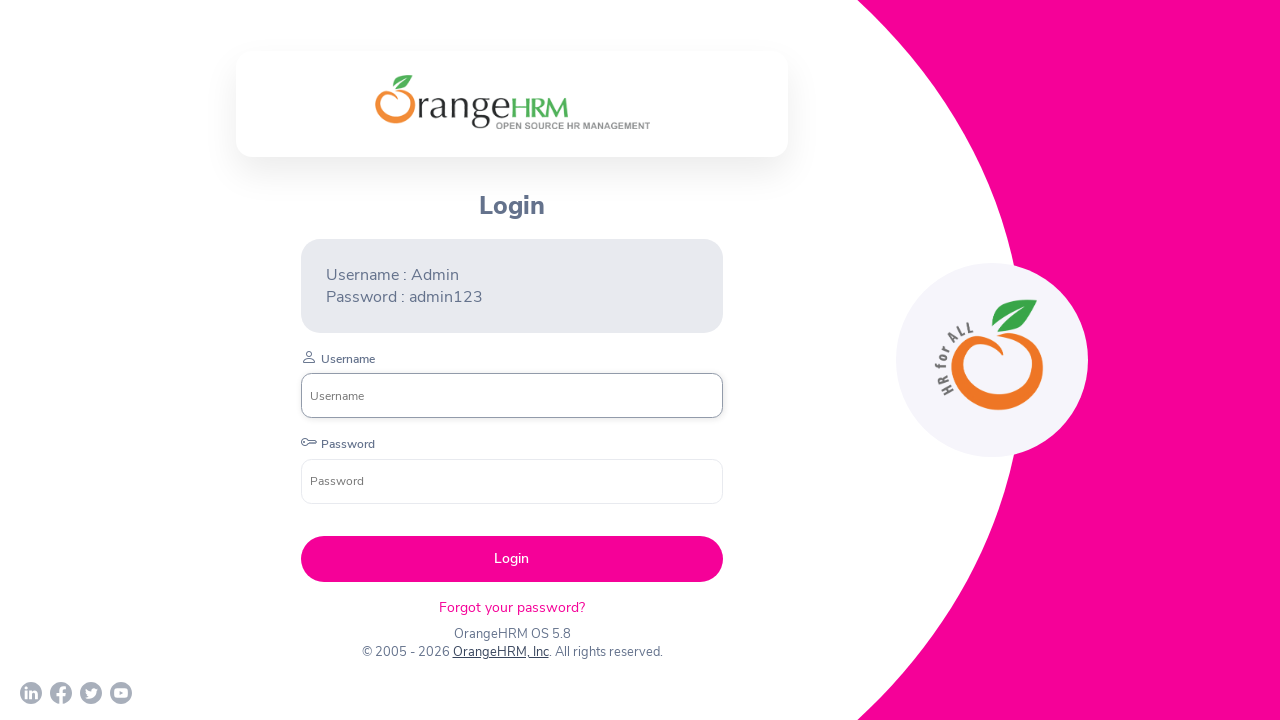

Waited for page DOM to load on OrangeHRM demo site
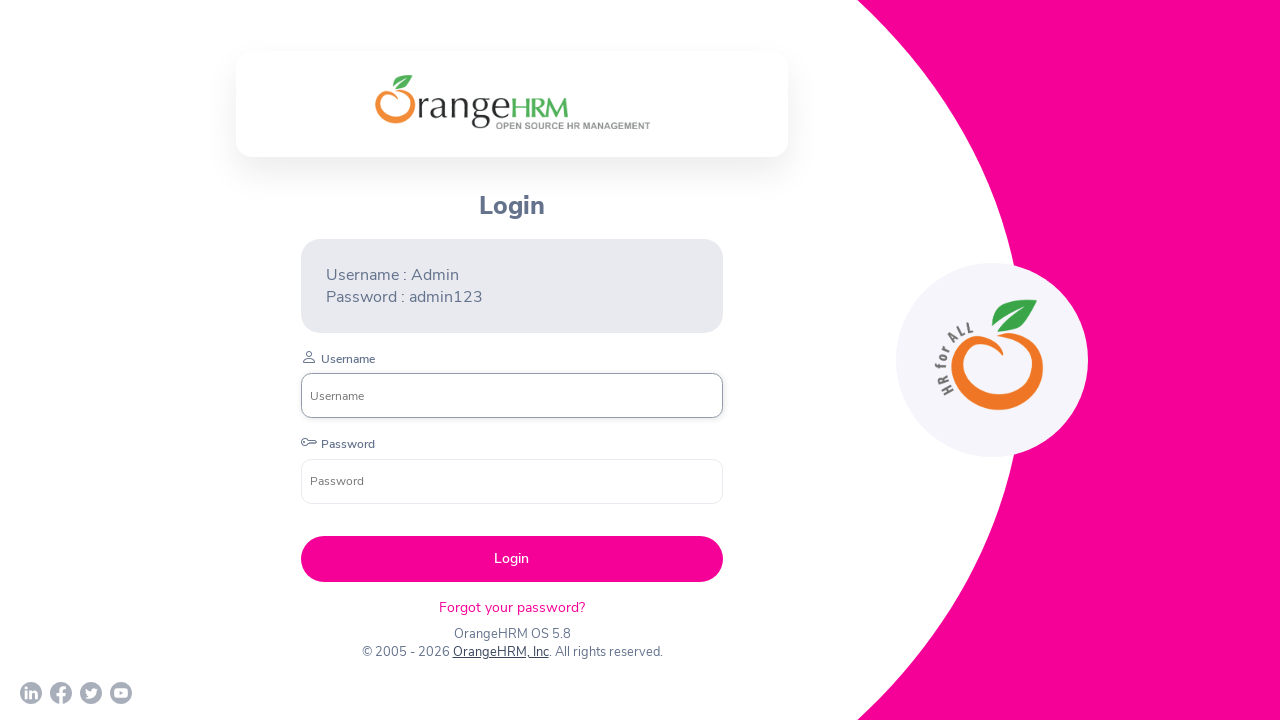

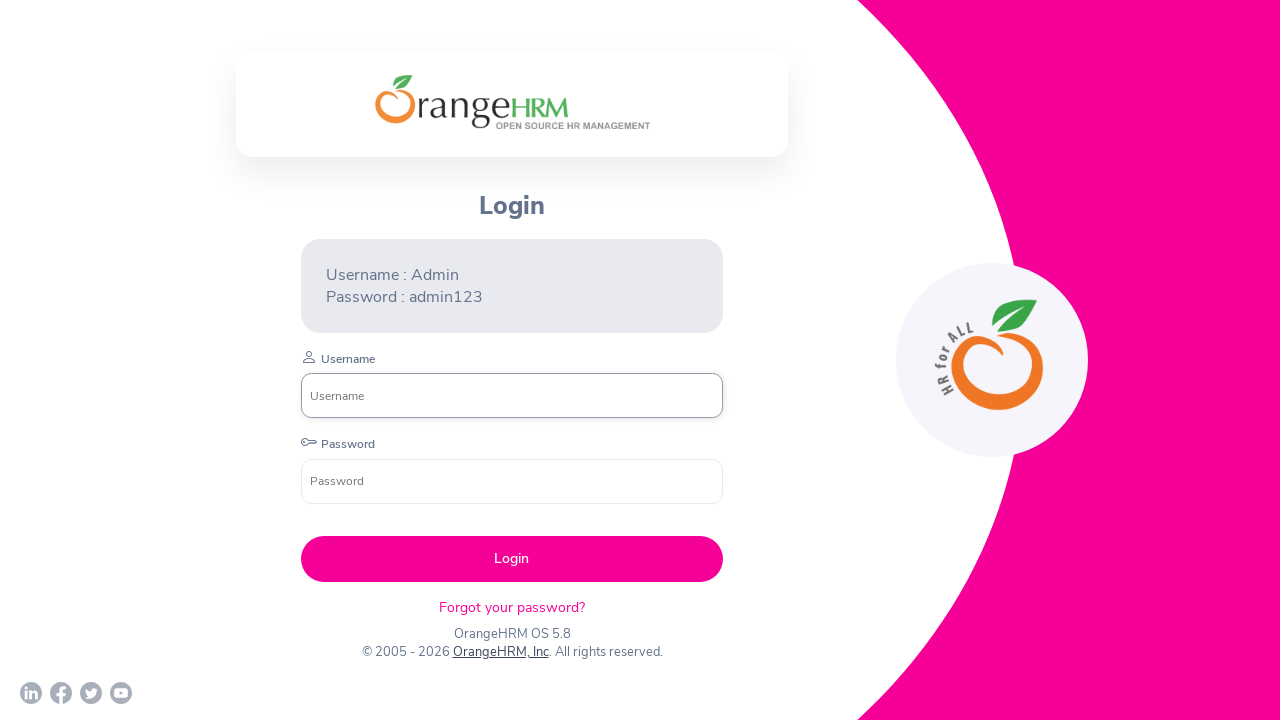